Tests the sorting functionality of a table by clicking the first column header and verifying items are sorted alphabetically, then navigates through pagination to find a specific item ("Rice").

Starting URL: https://rahulshettyacademy.com/seleniumPractise/#/offers

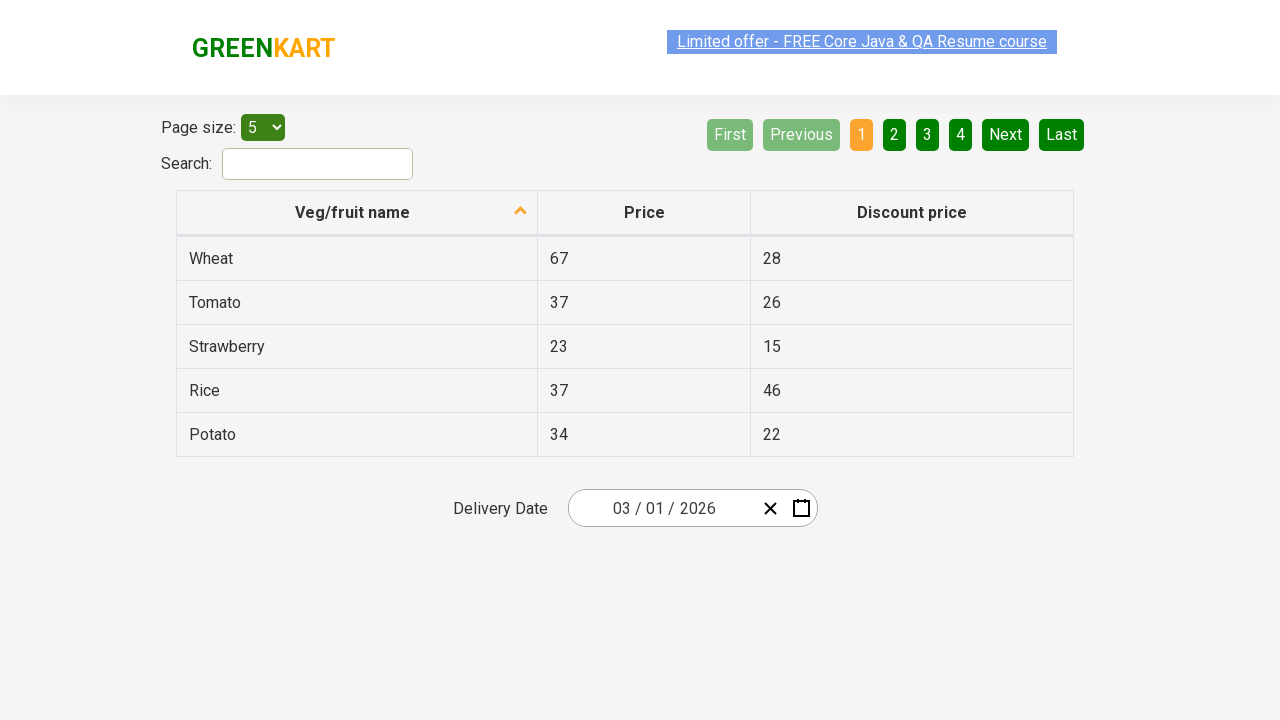

Clicked first column header to sort table at (357, 213) on xpath=//tr/th[1]
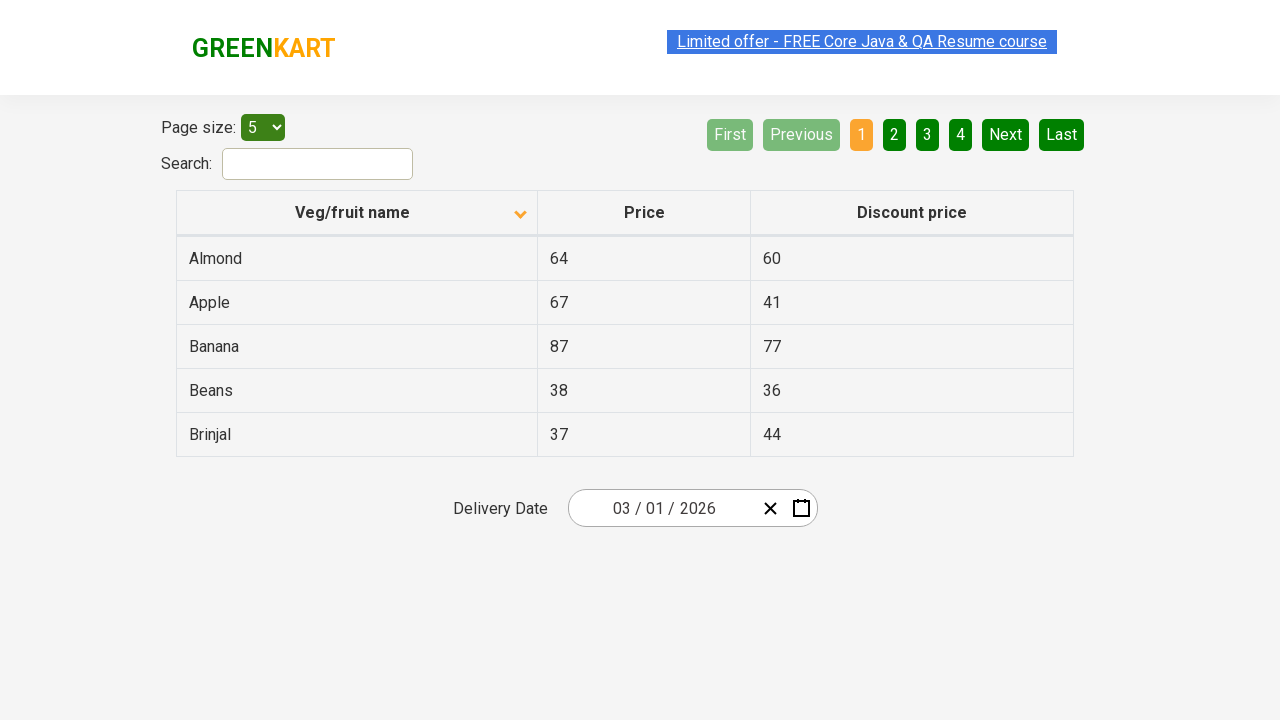

Table populated with first column data
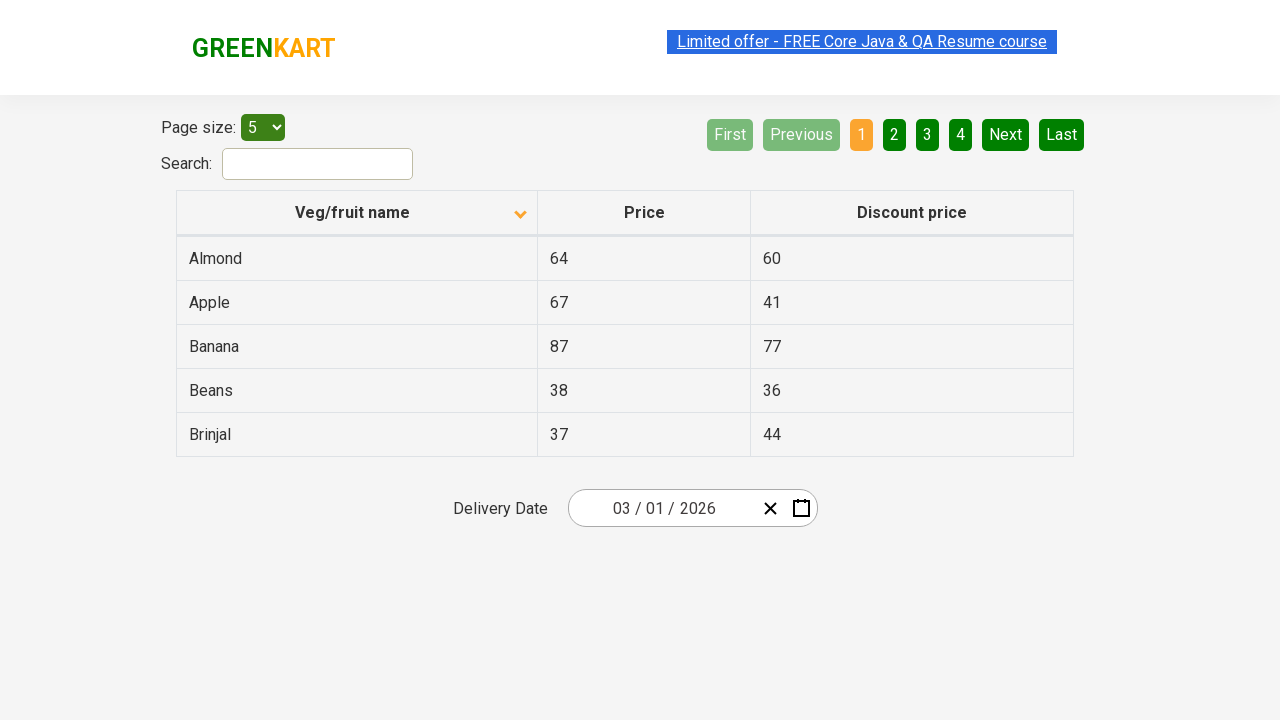

Retrieved all elements from first column
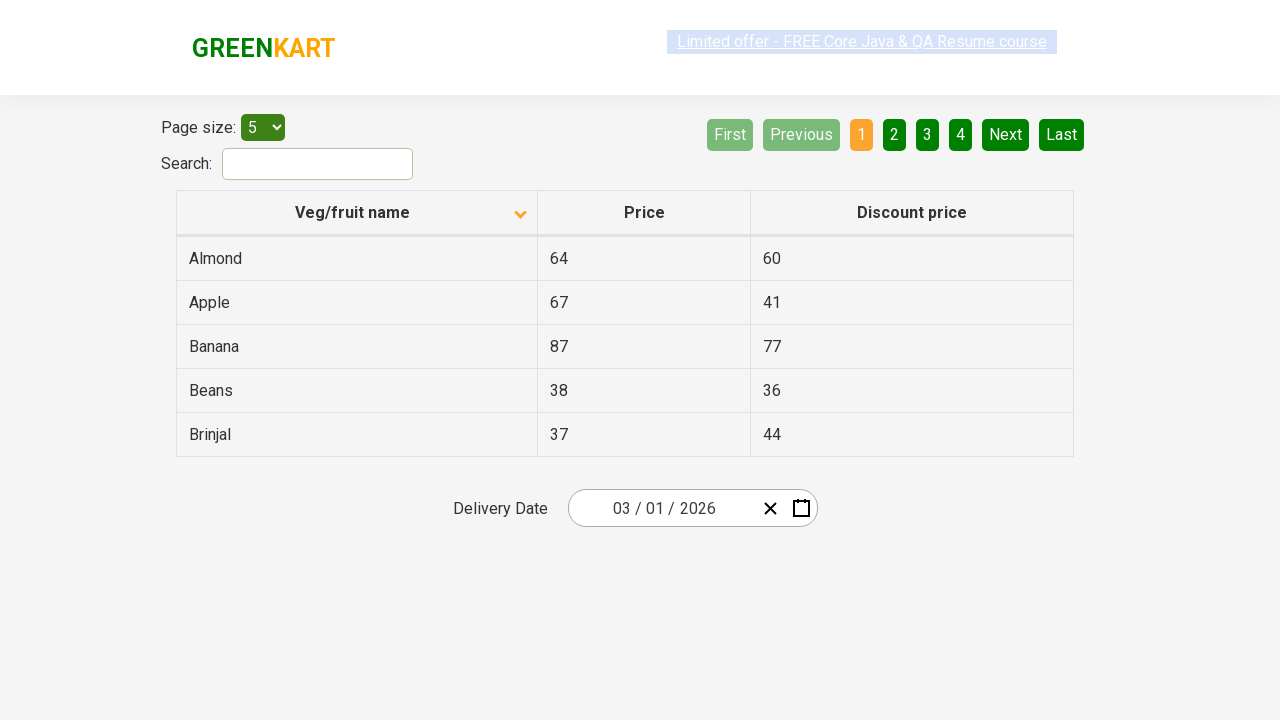

Extracted text content from all column elements
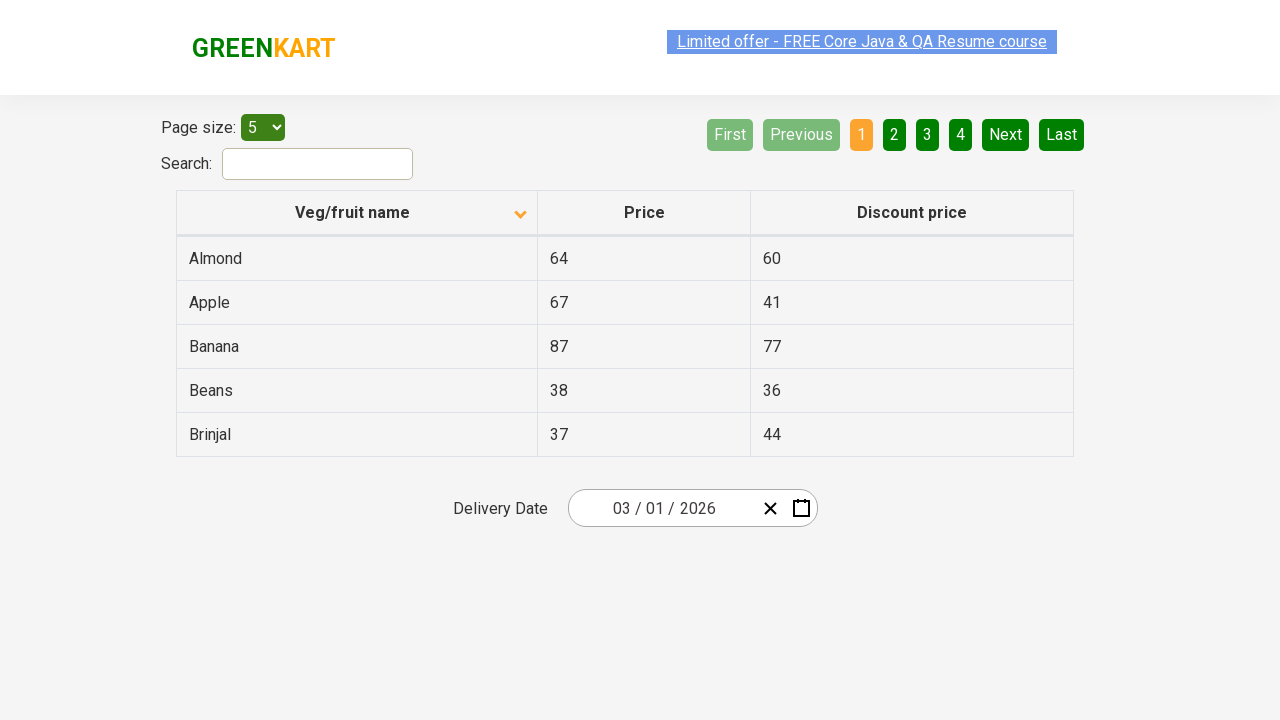

Created sorted copy of original list for comparison
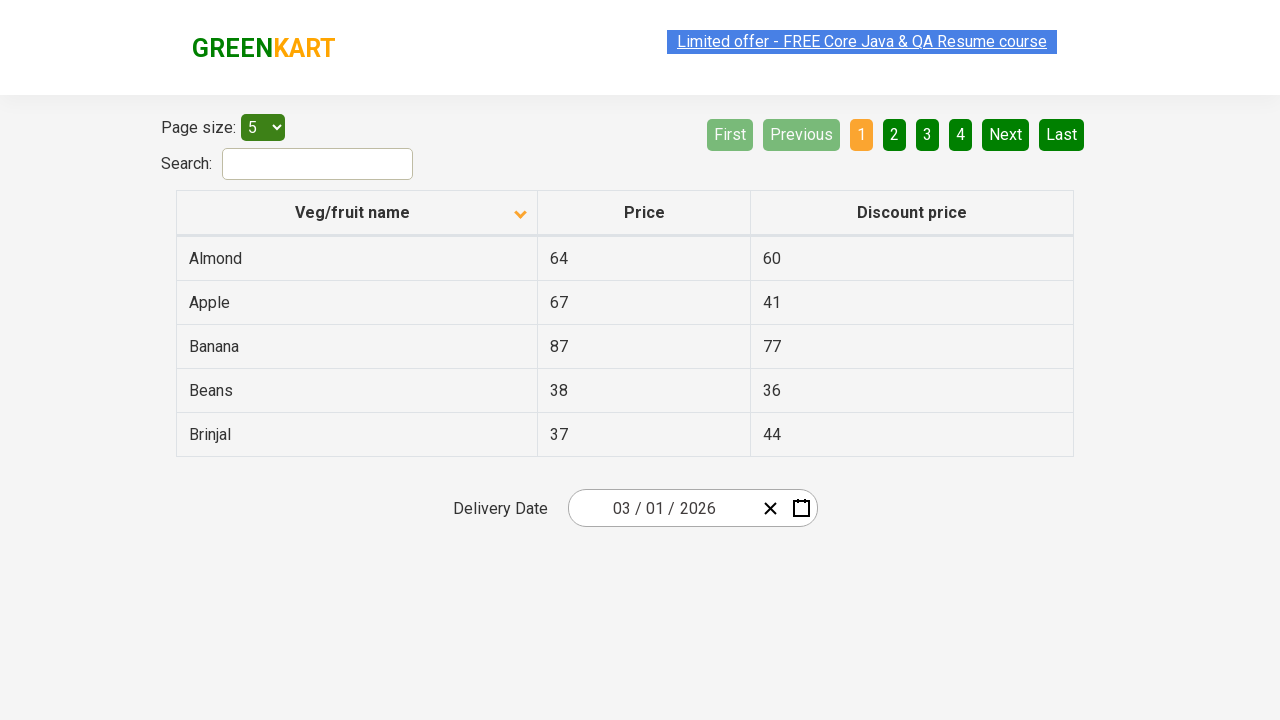

Verified table is sorted alphabetically
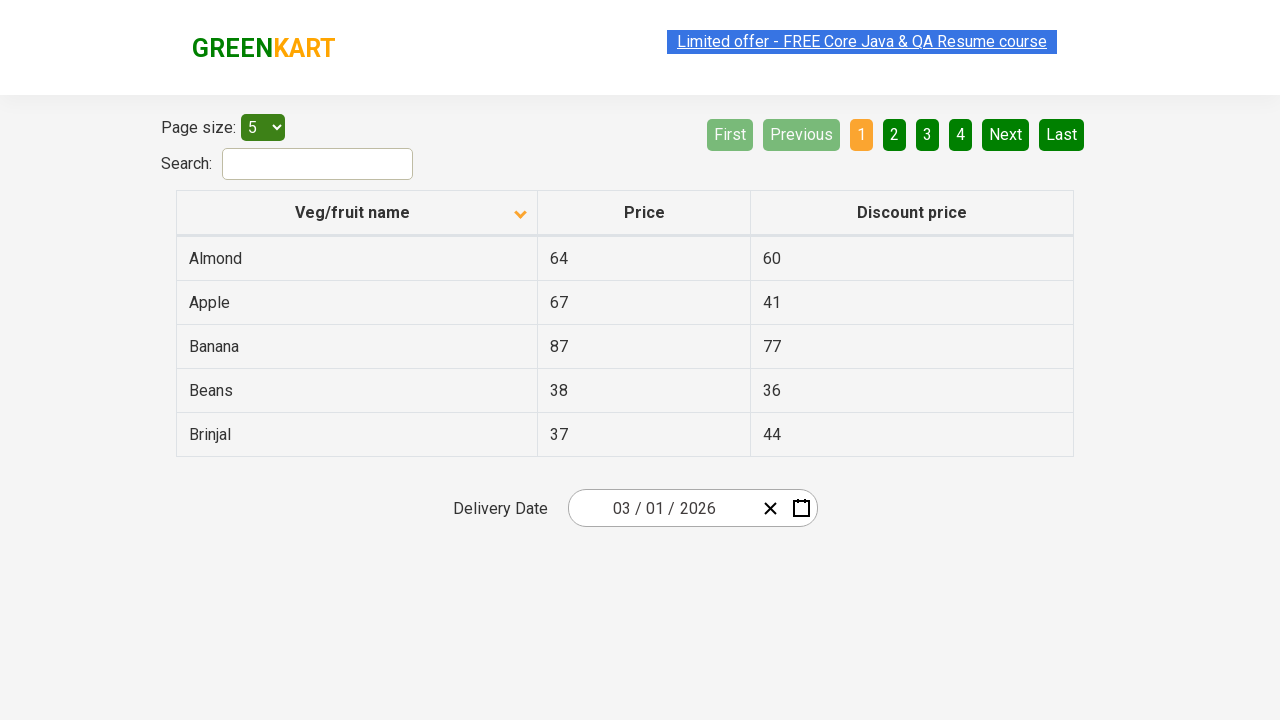

Retrieved all rows from first column
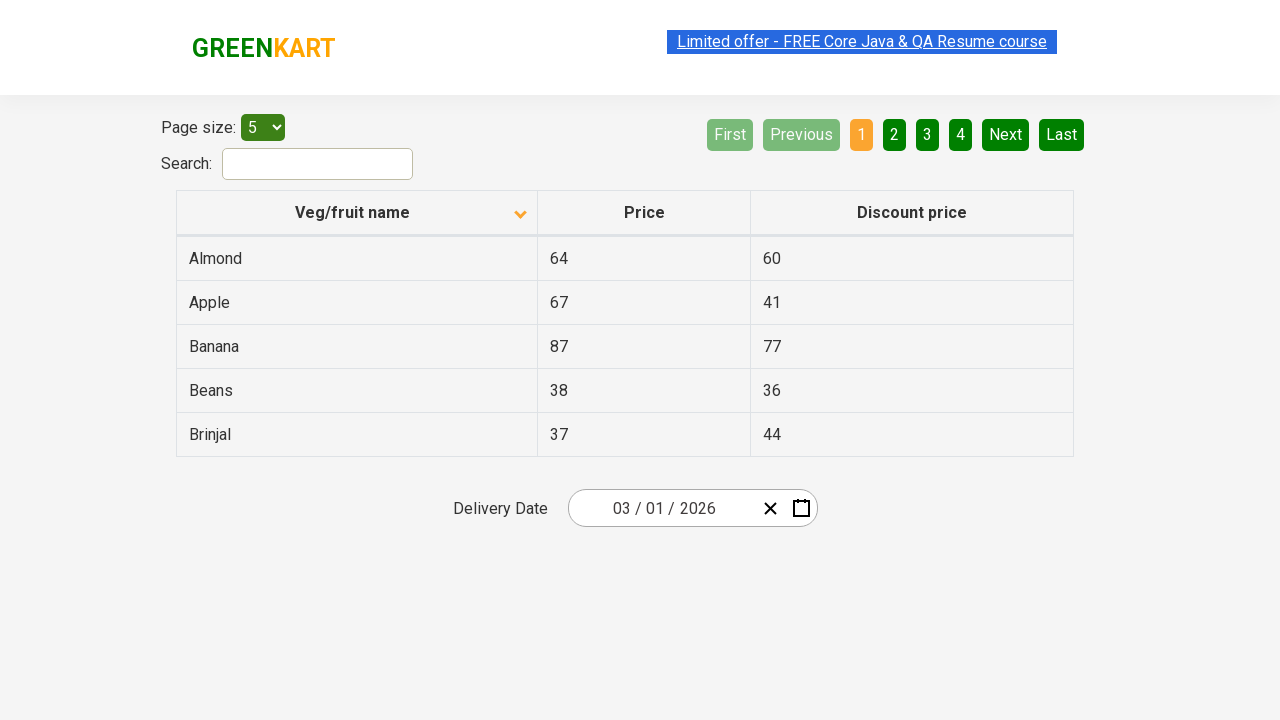

Clicked Next button to navigate to next page at (1006, 134) on [aria-label='Next']
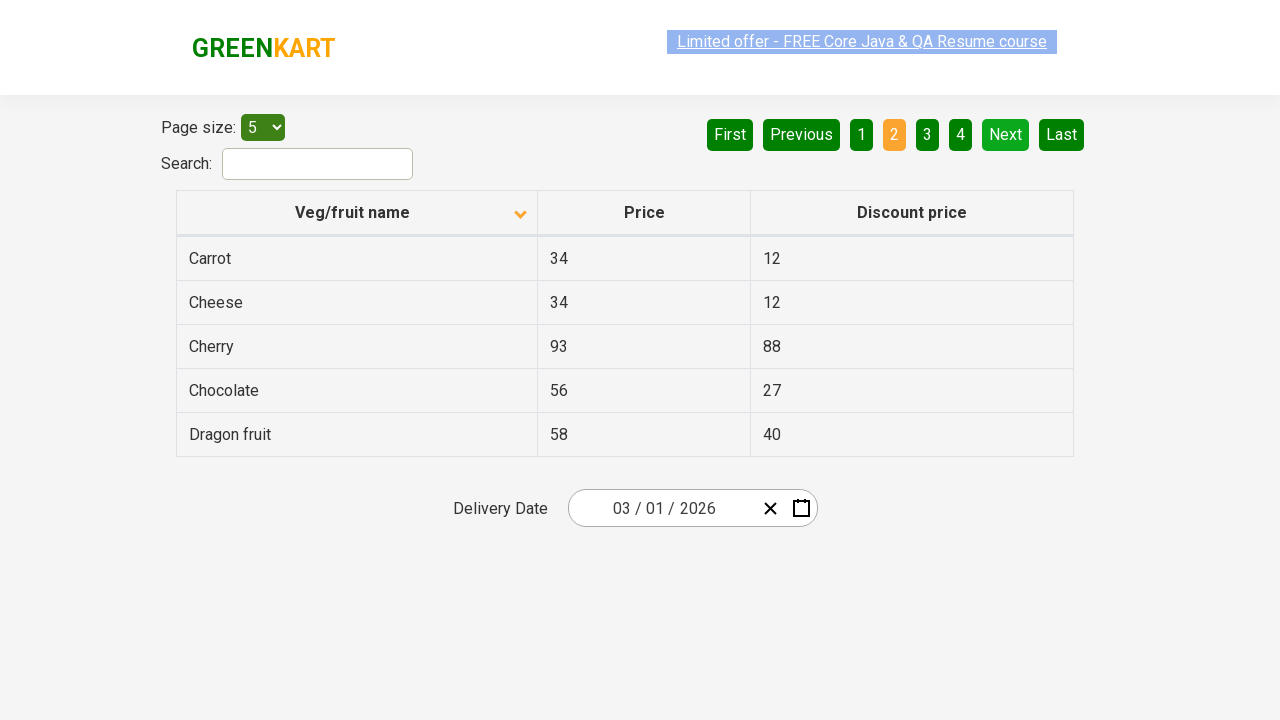

Waited for page to load after pagination
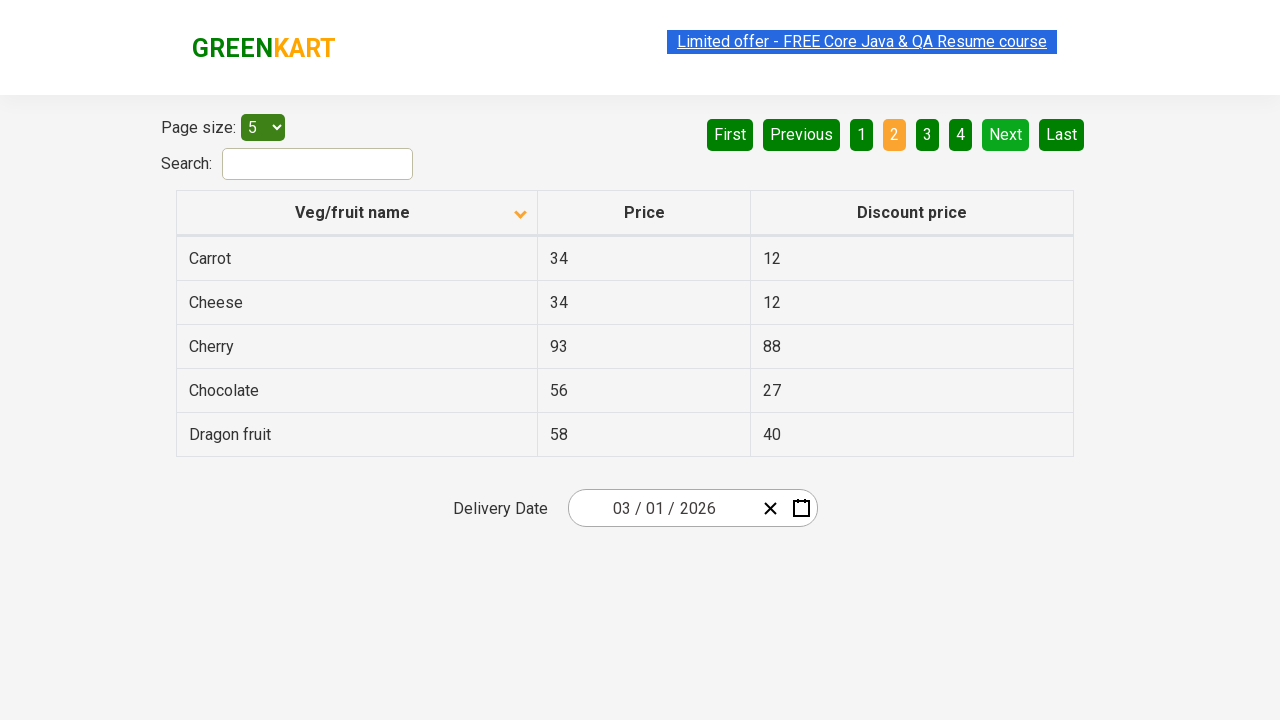

Retrieved all rows from first column
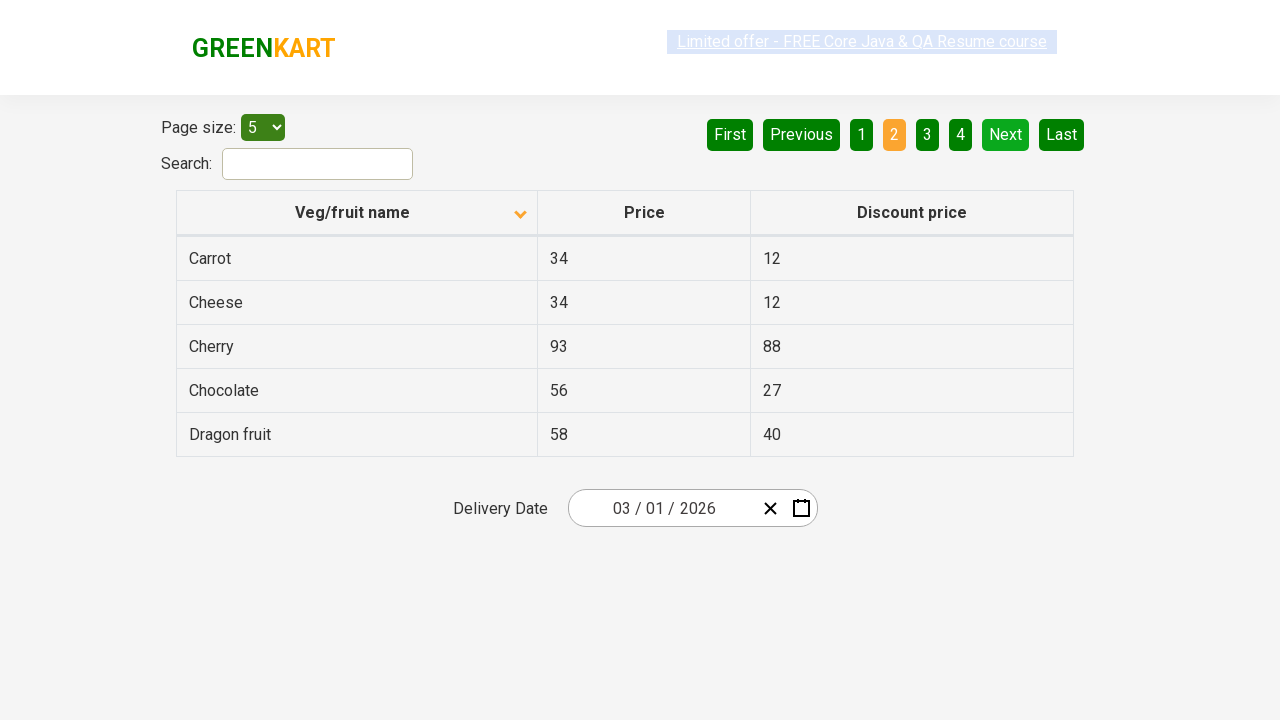

Clicked Next button to navigate to next page at (1006, 134) on [aria-label='Next']
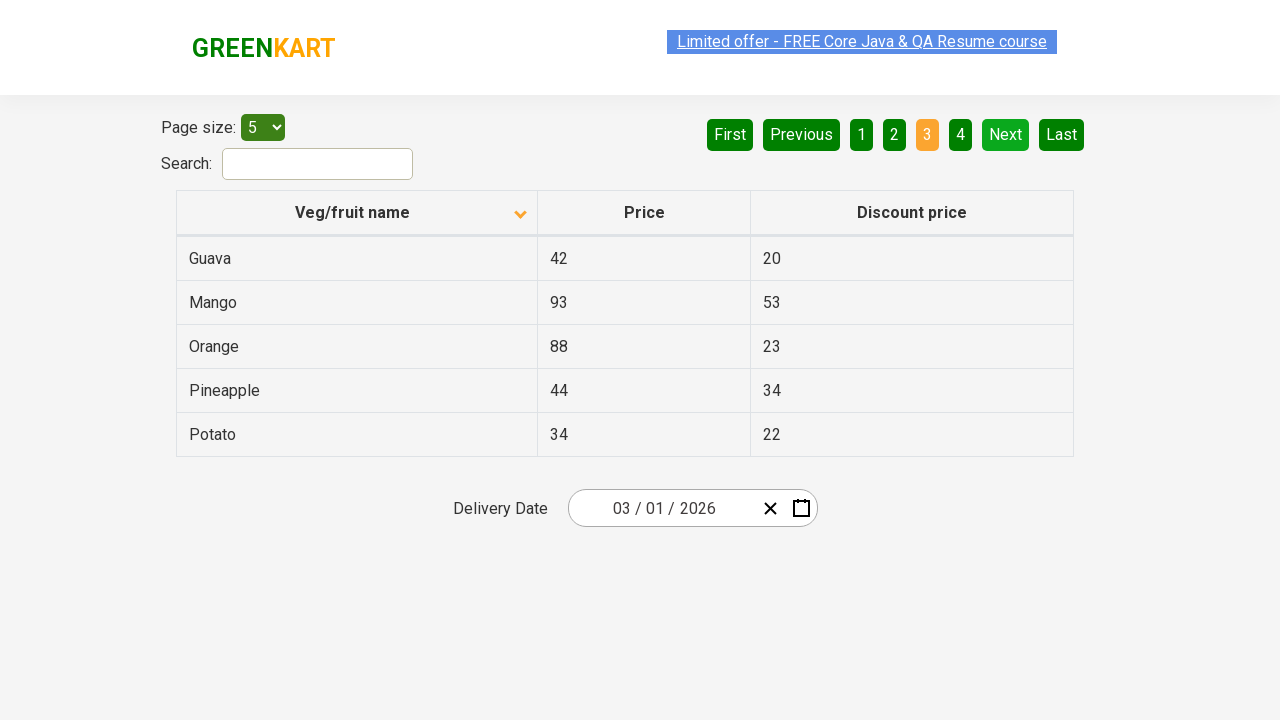

Waited for page to load after pagination
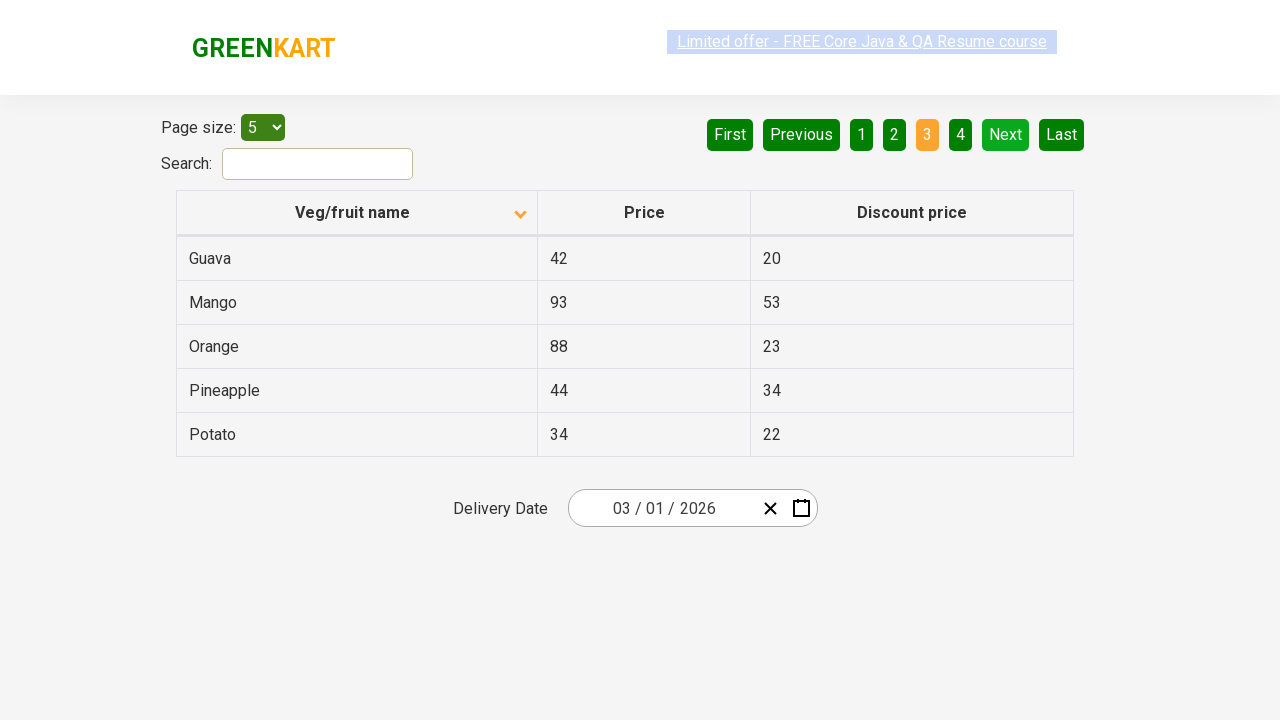

Retrieved all rows from first column
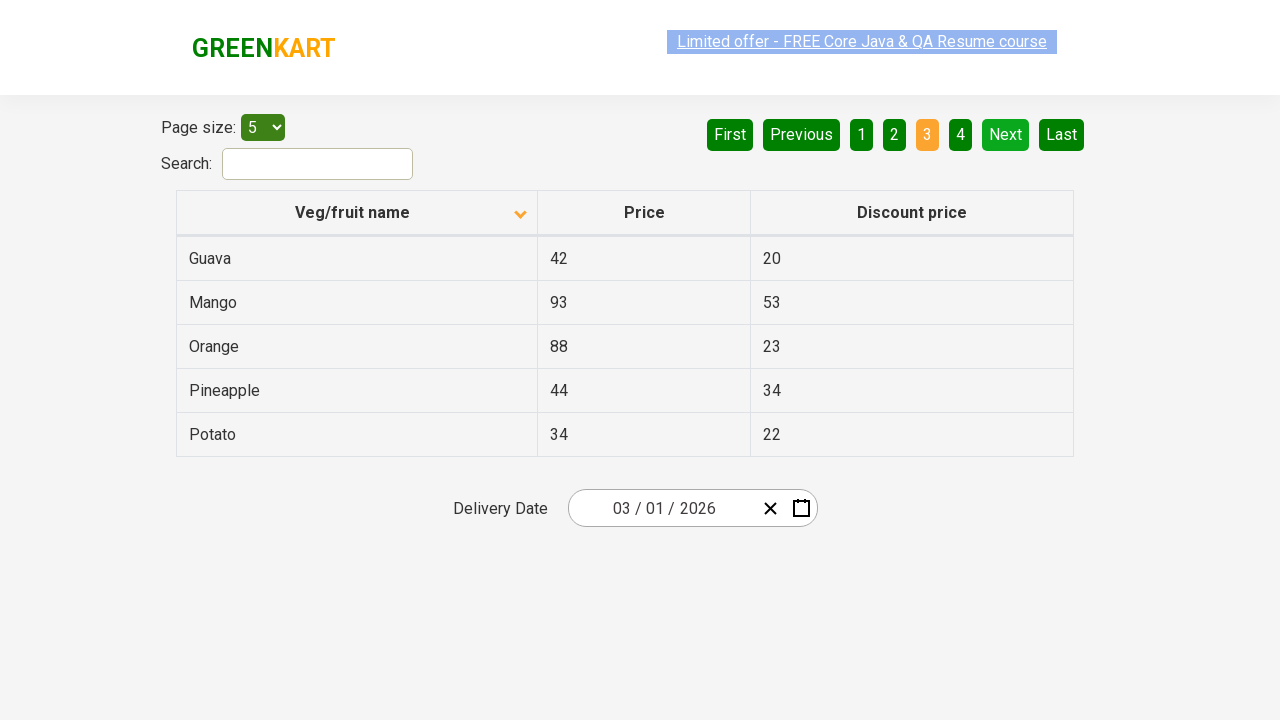

Clicked Next button to navigate to next page at (1006, 134) on [aria-label='Next']
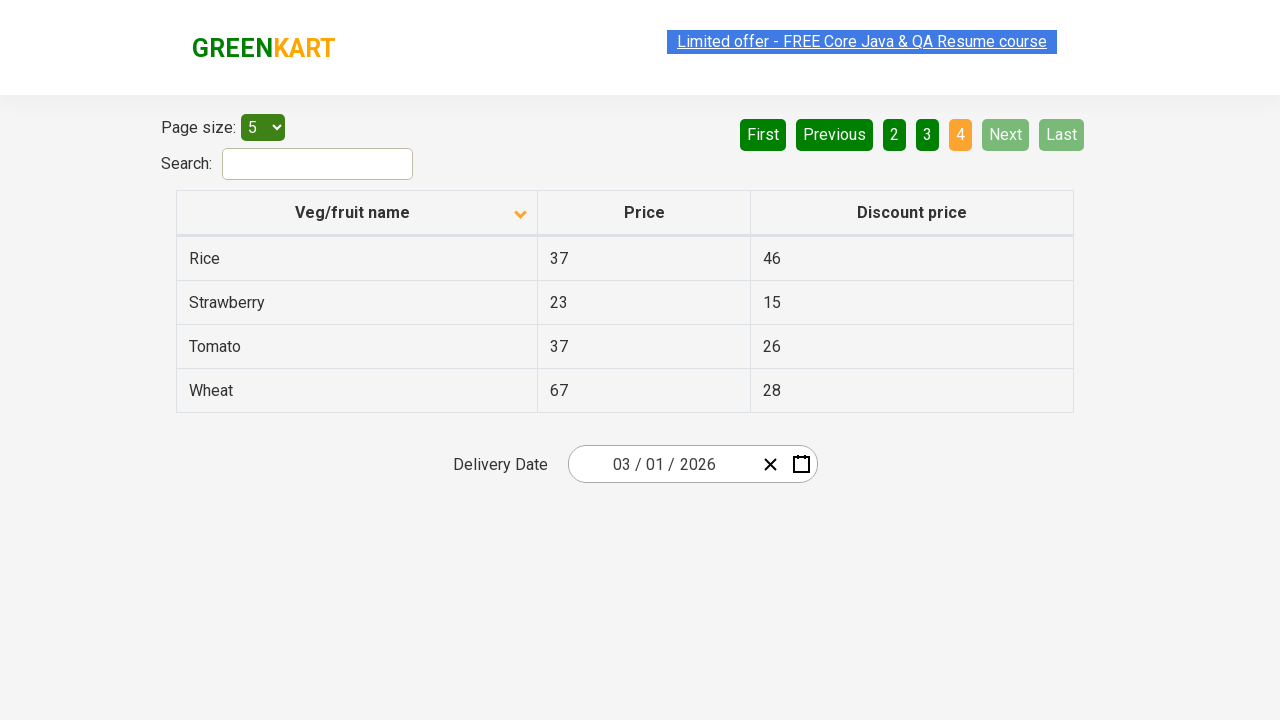

Waited for page to load after pagination
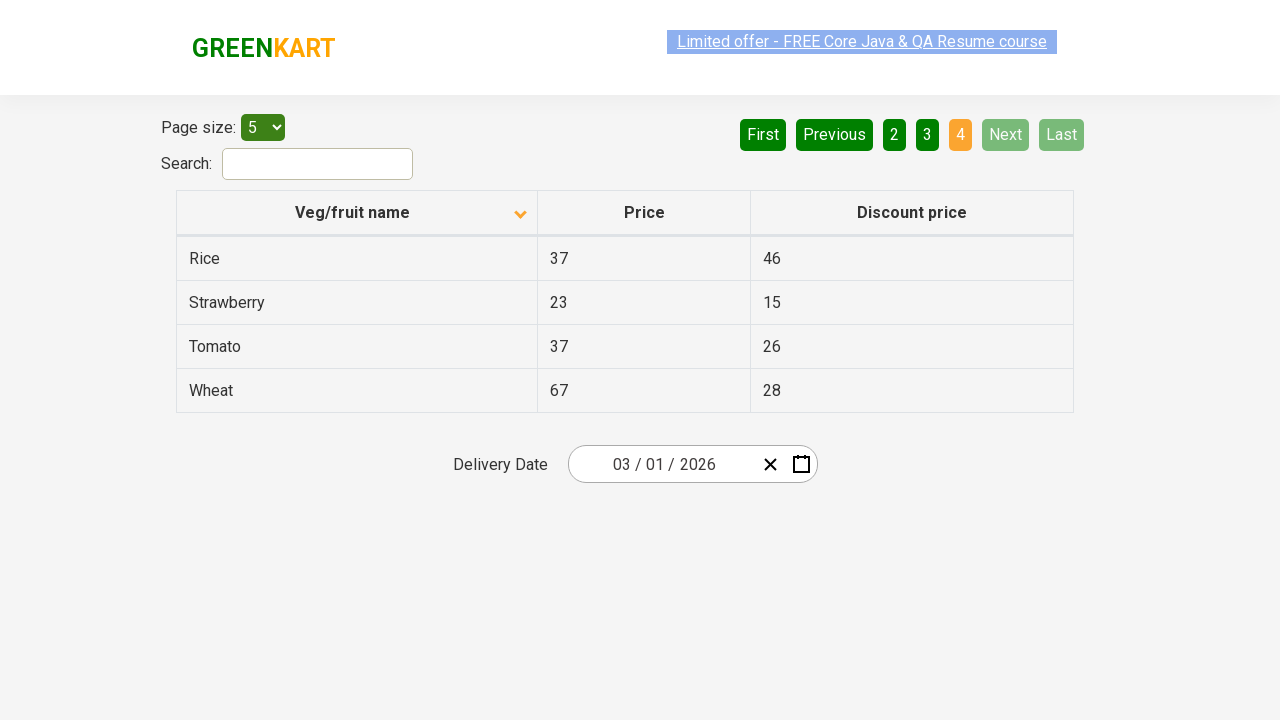

Retrieved all rows from first column
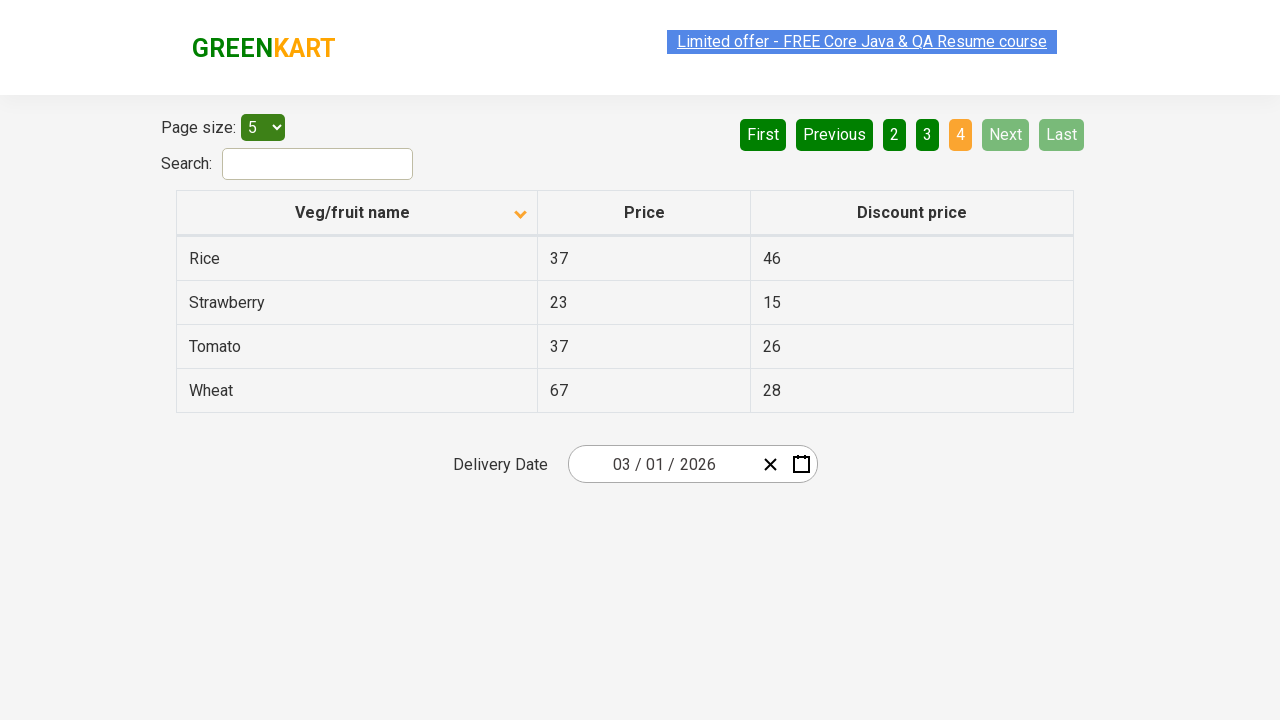

Found Rice item with price: 37
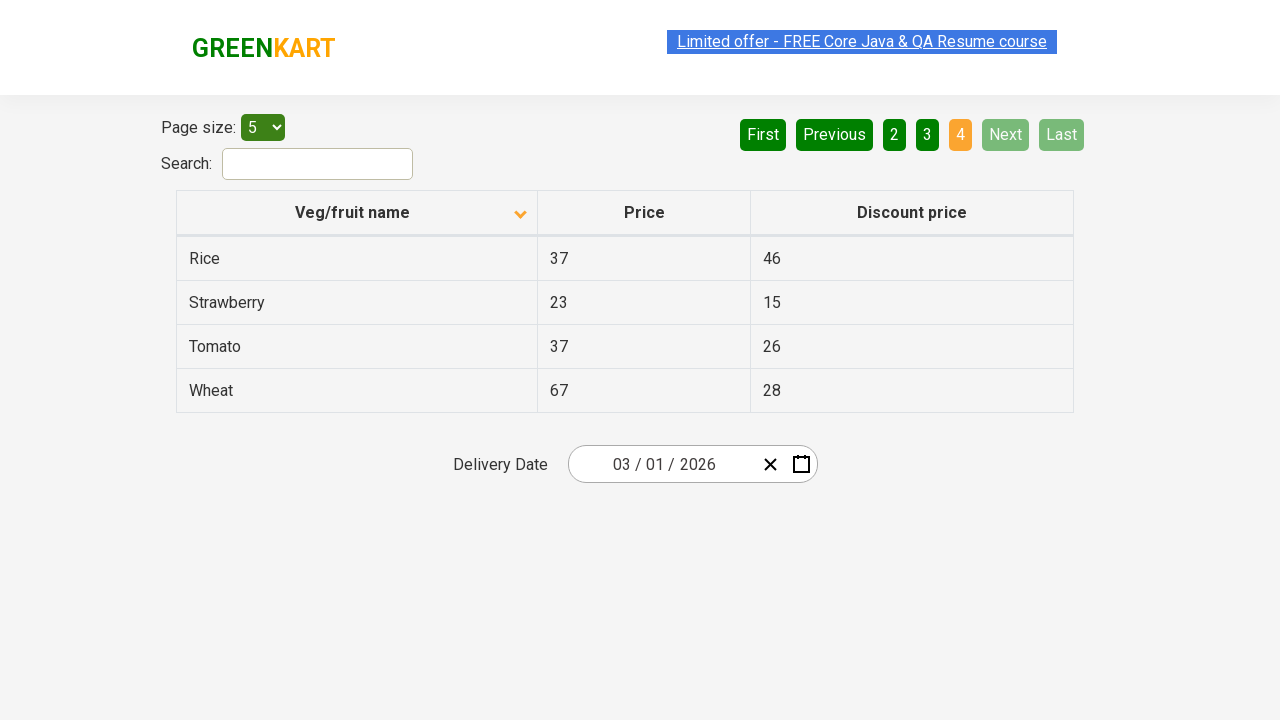

Verified Rice item was found across pagination
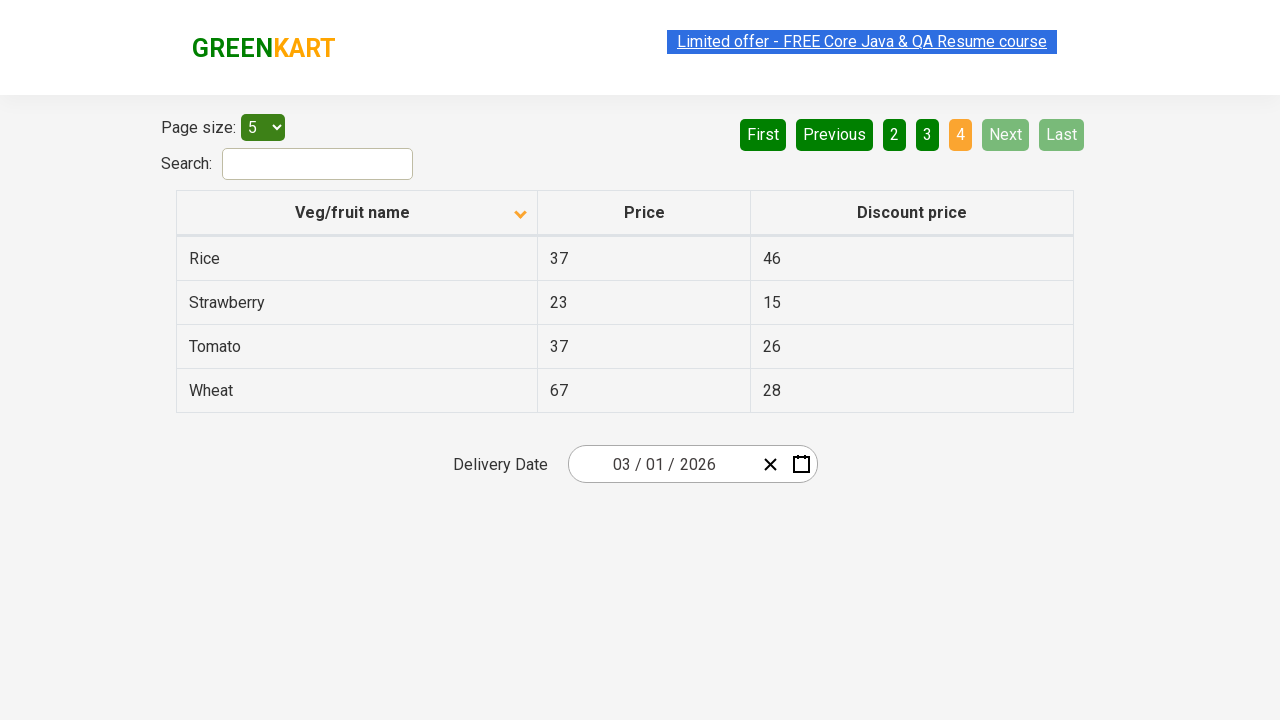

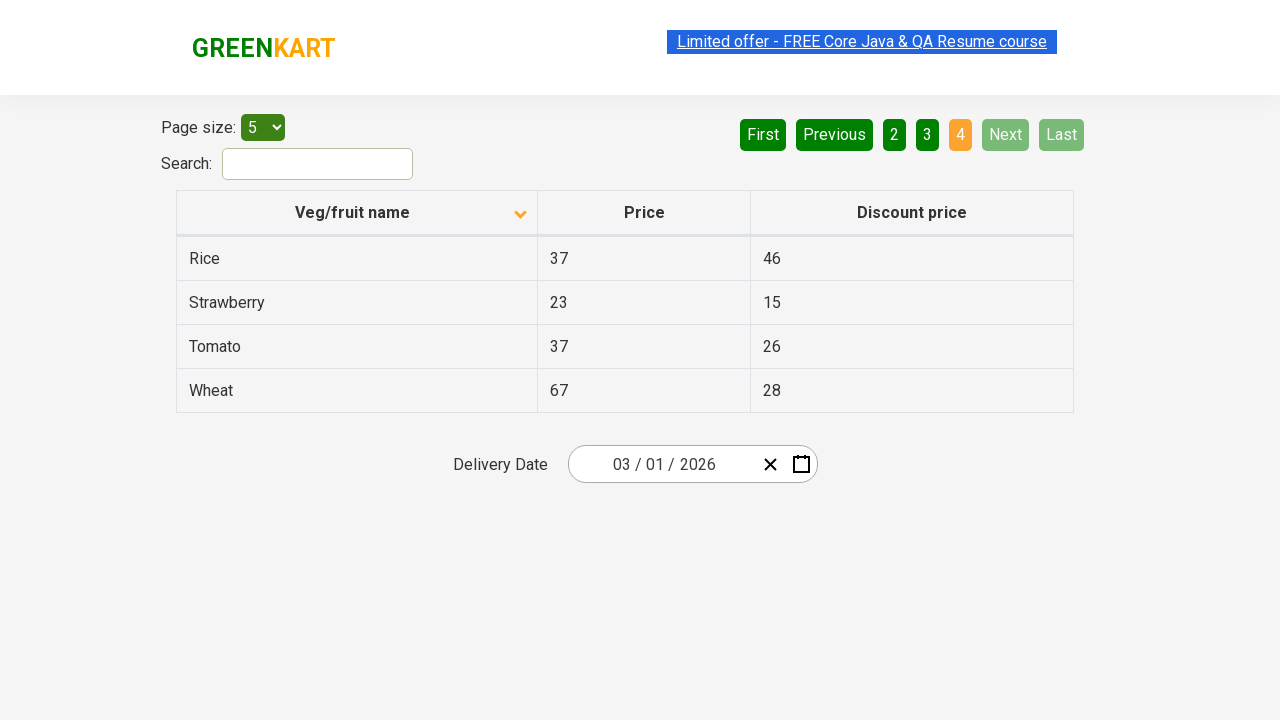